Tests dynamic element rendering by clicking Example 2 link, clicking start button, and verifying that a new Hello World element is rendered and displayed after the fact

Starting URL: https://the-internet.herokuapp.com/dynamic_loading

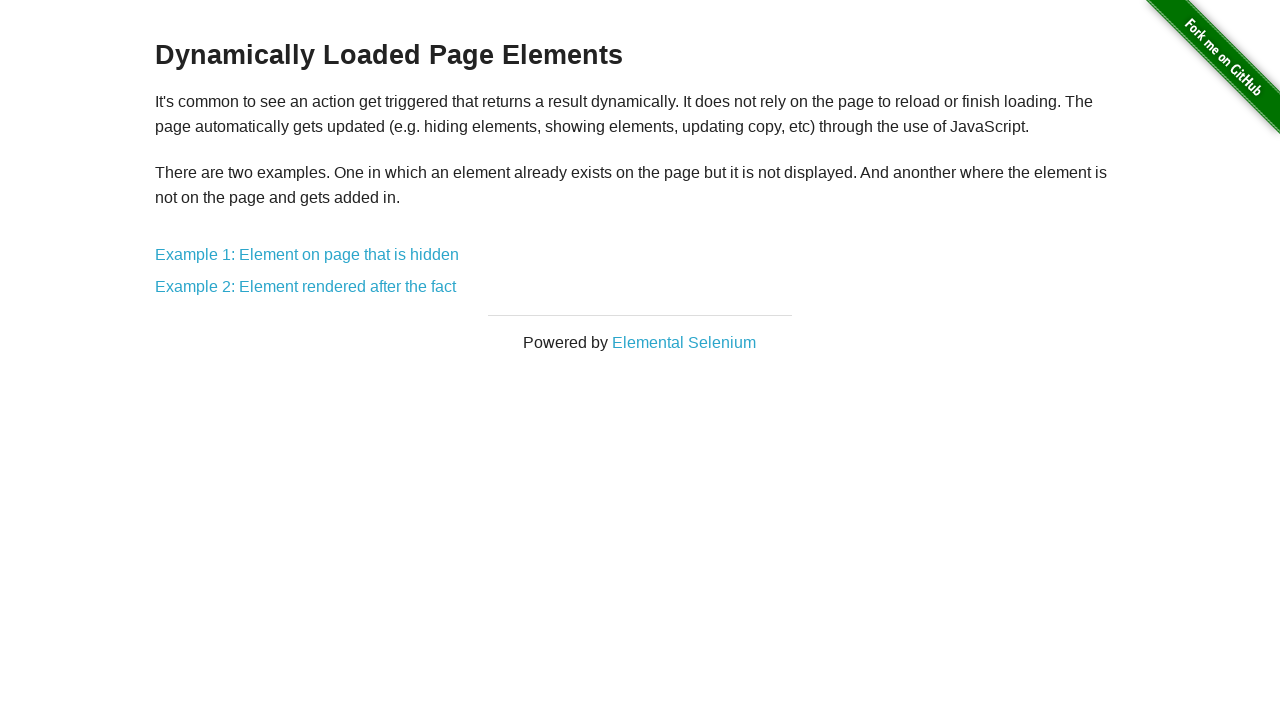

Clicked Example 2: Element rendered after the fact link at (306, 287) on xpath=//a[text()='Example 2: Element rendered after the fact']
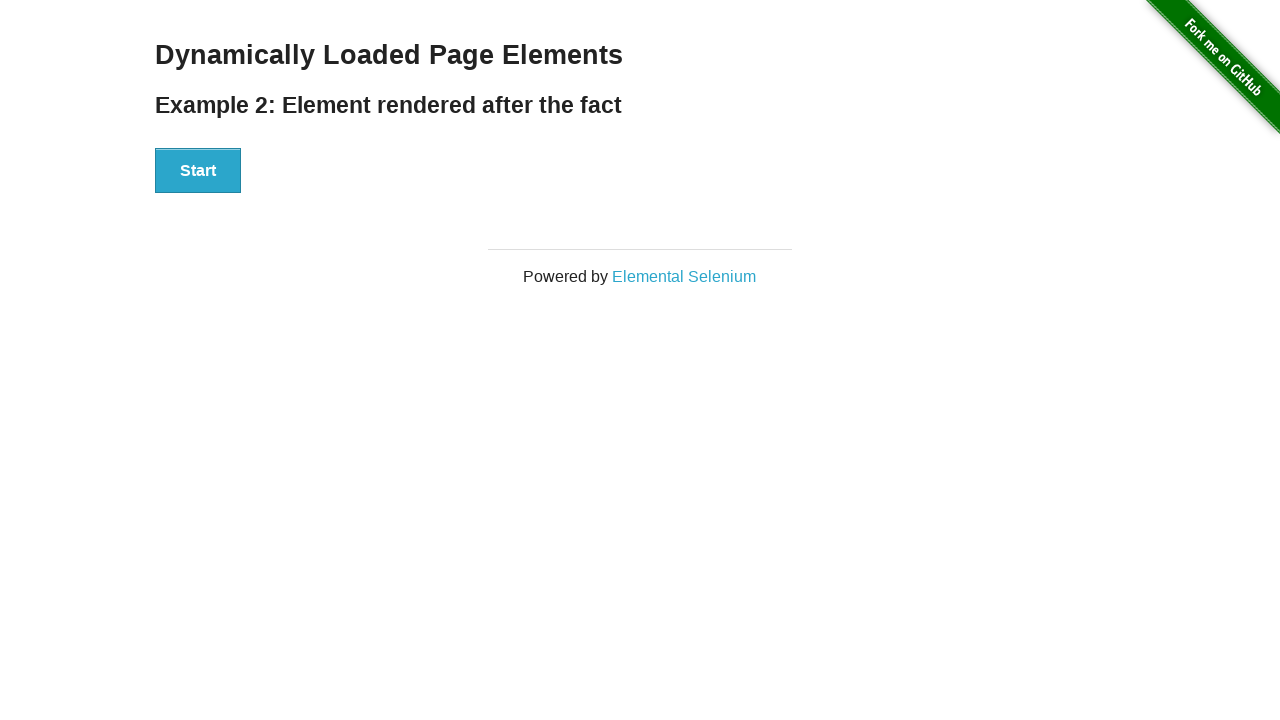

Clicked Start button at (198, 171) on xpath=//button[text()='Start']
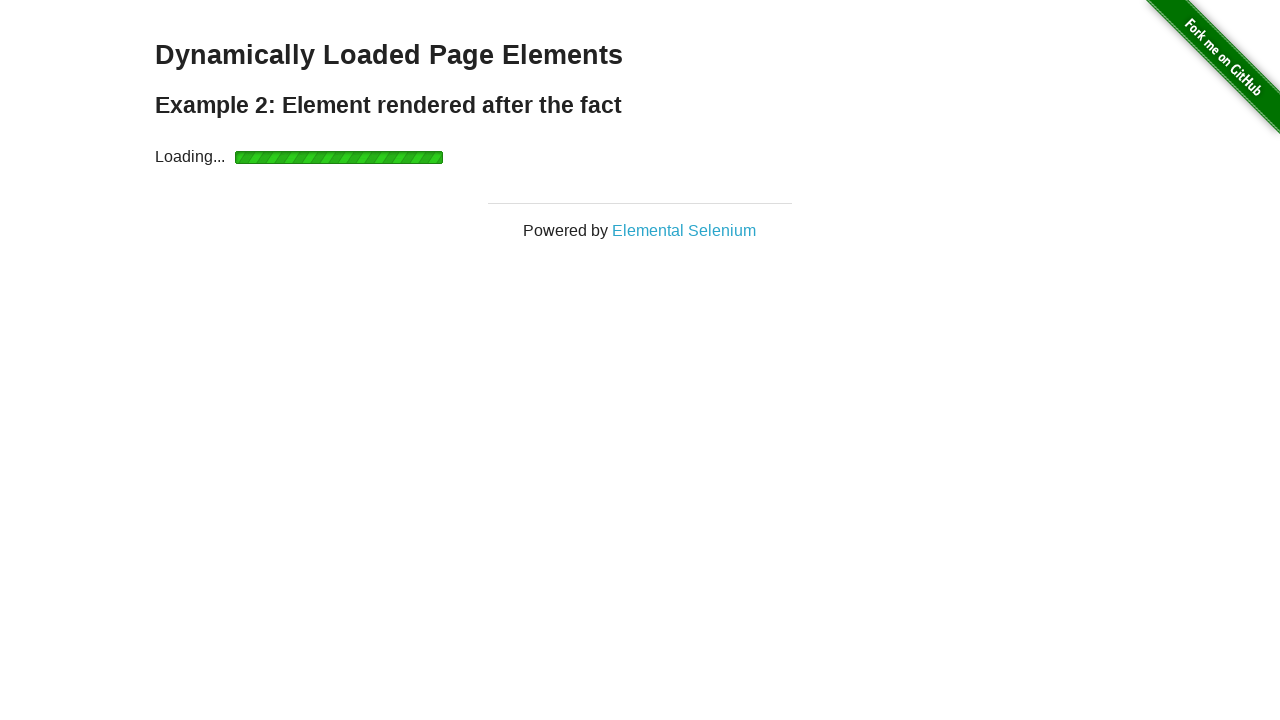

Hello World element appeared and became visible
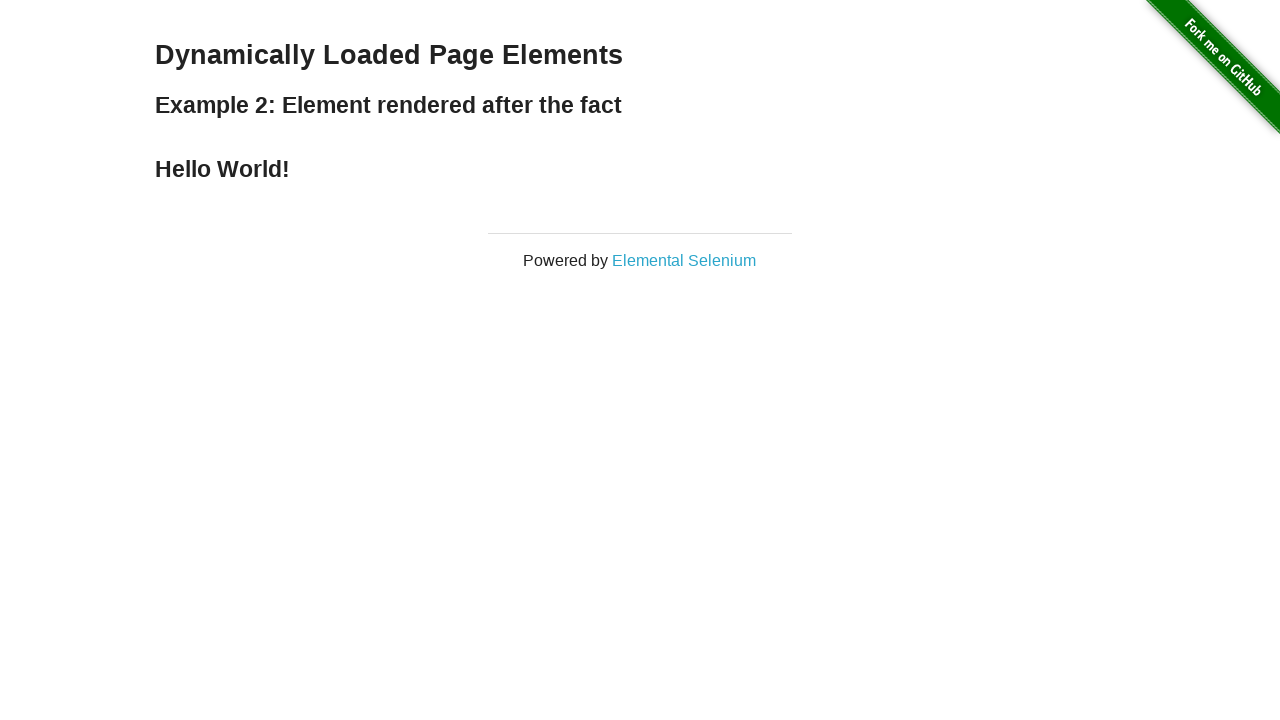

Verified Hello World element is visible
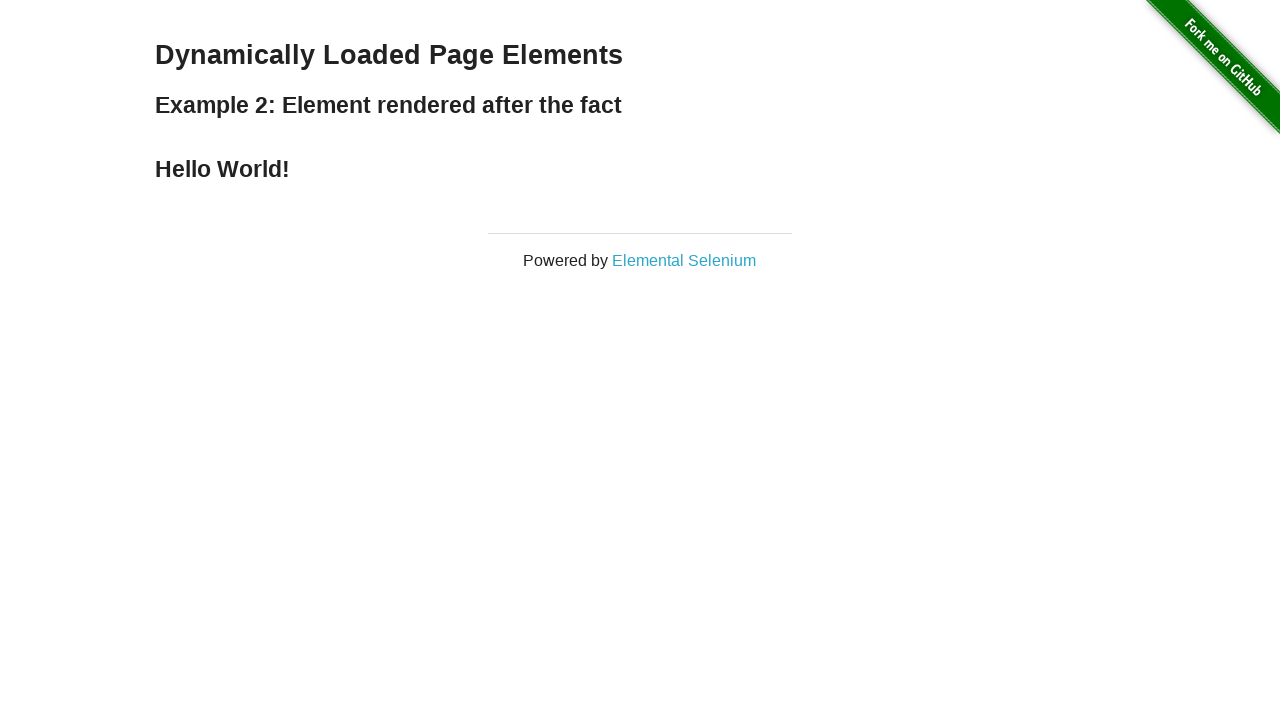

Retrieved element text content: Hello World!
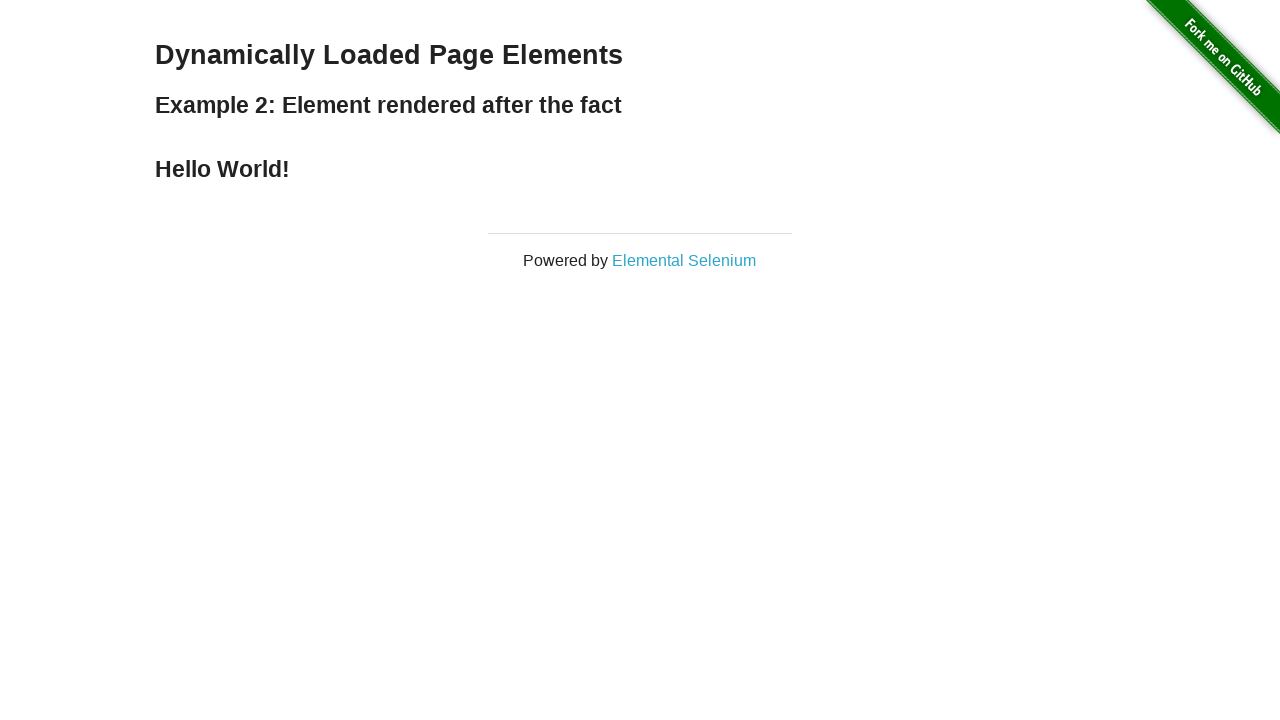

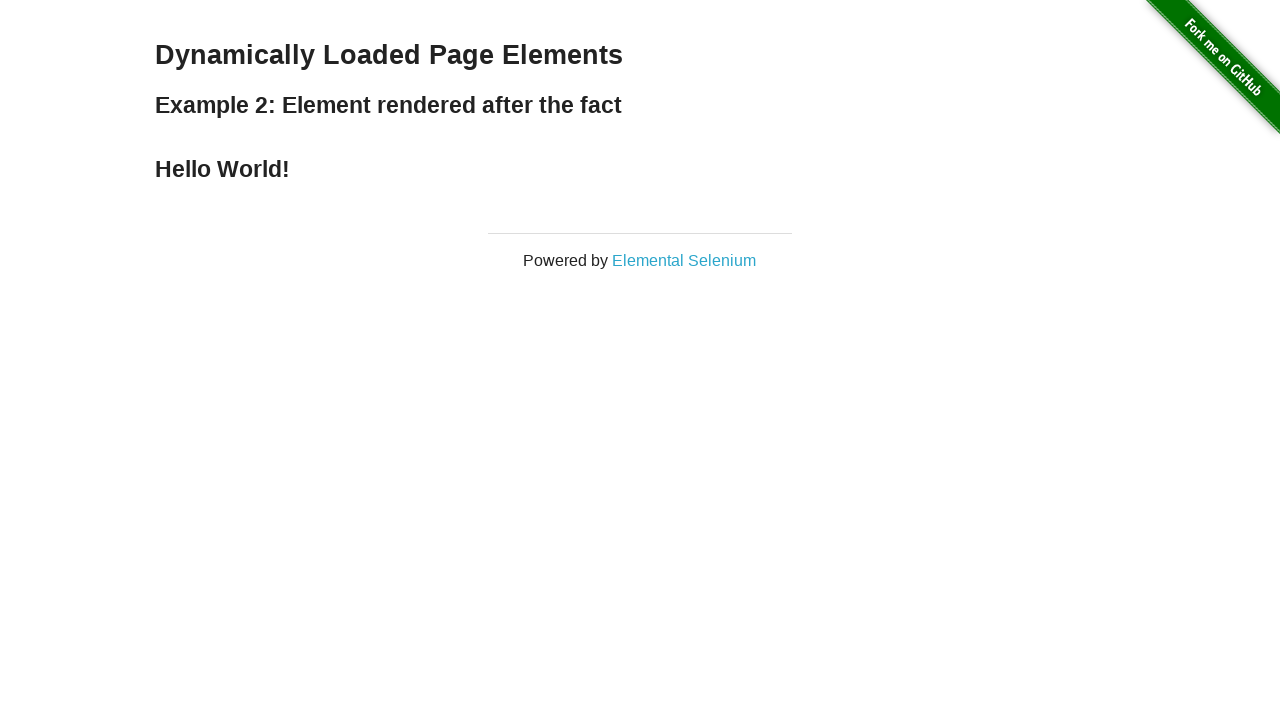